Tests sorting the Due column in descending order by clicking the column header twice and verifying the values are sorted correctly

Starting URL: http://the-internet.herokuapp.com/tables

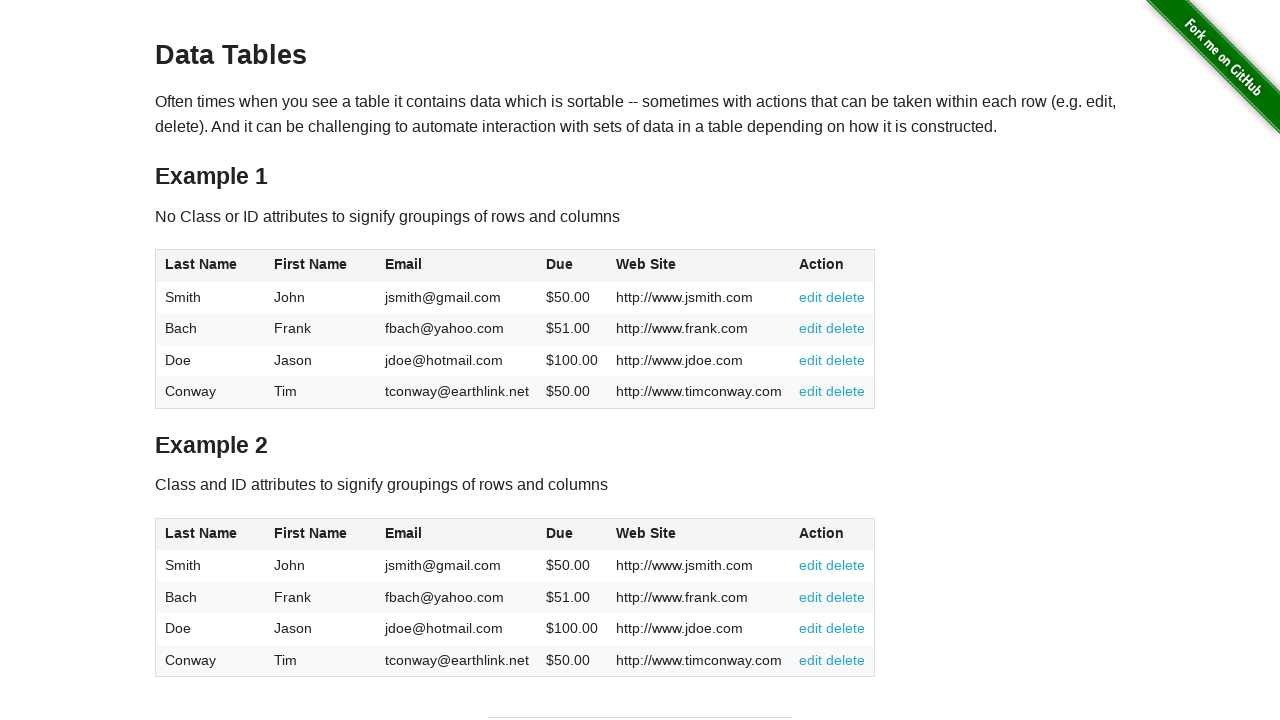

Clicked Due column header first time to sort ascending at (572, 266) on #table1 thead tr th:nth-of-type(4)
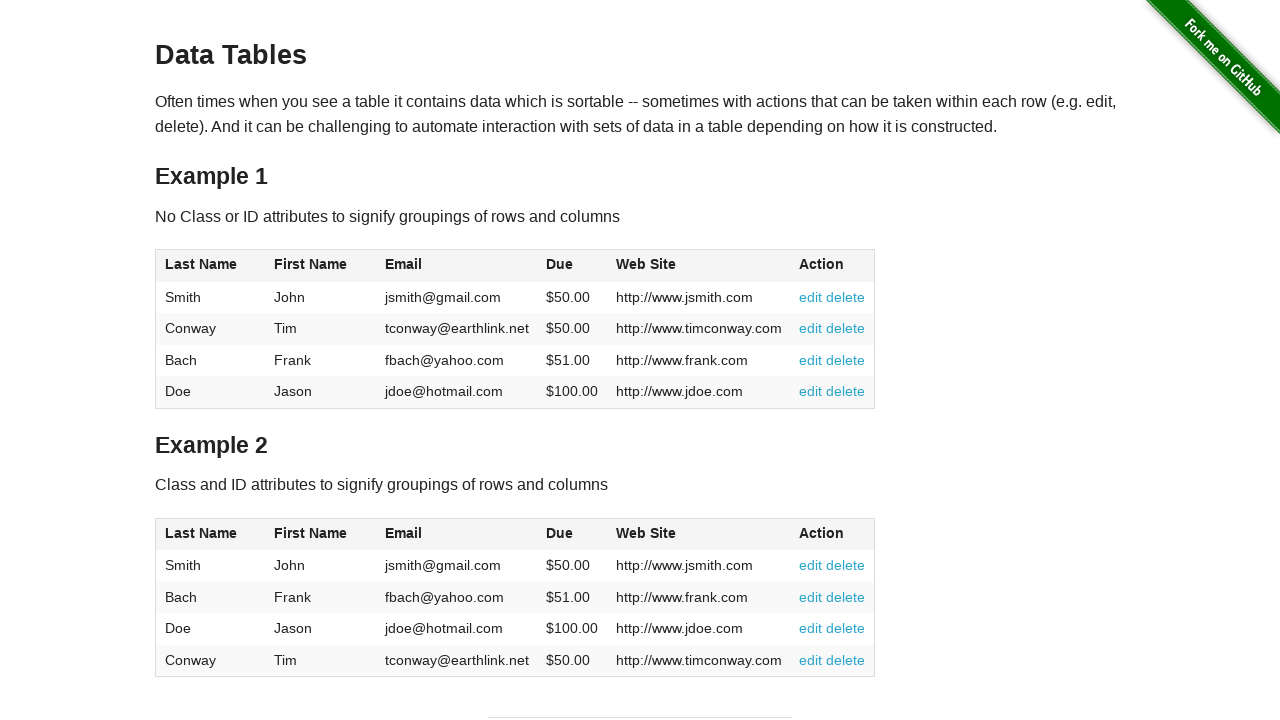

Clicked Due column header second time to sort descending at (572, 266) on #table1 thead tr th:nth-of-type(4)
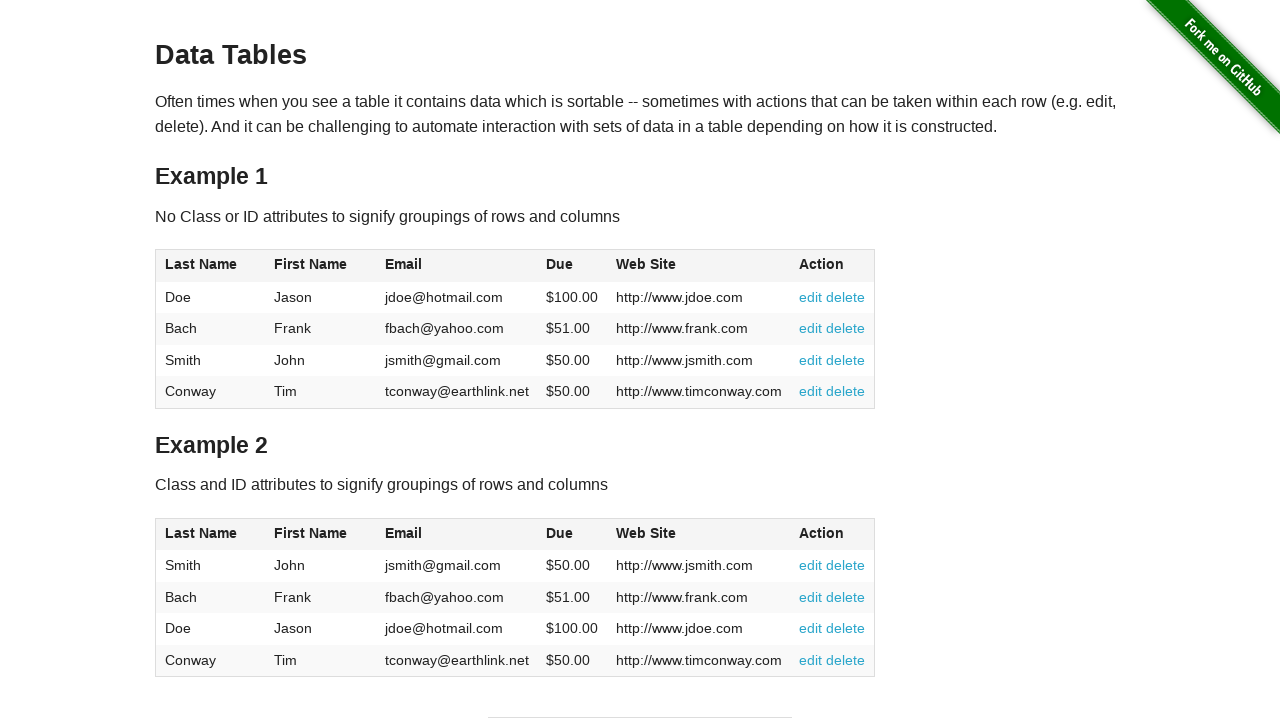

Table data loaded and Due column values are present
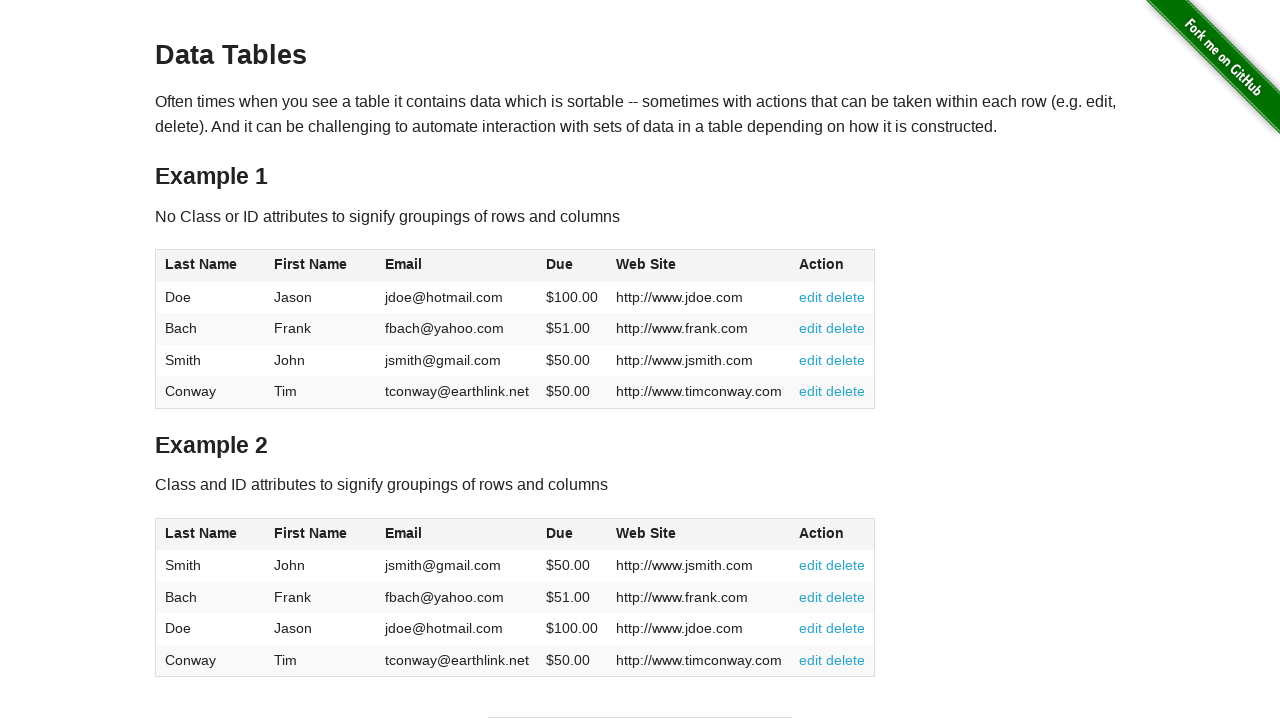

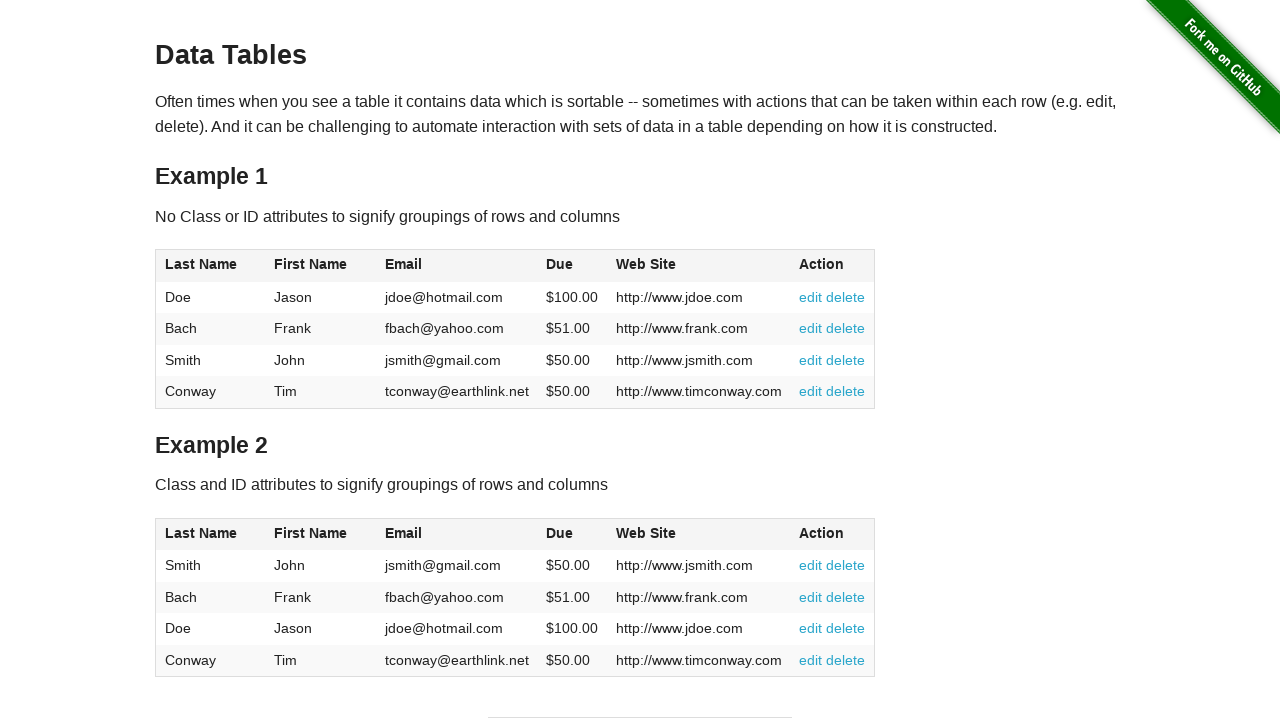